Tests tooltip functionality by hovering over a button and verifying tooltip appears

Starting URL: https://demoqa.com/tool-tips

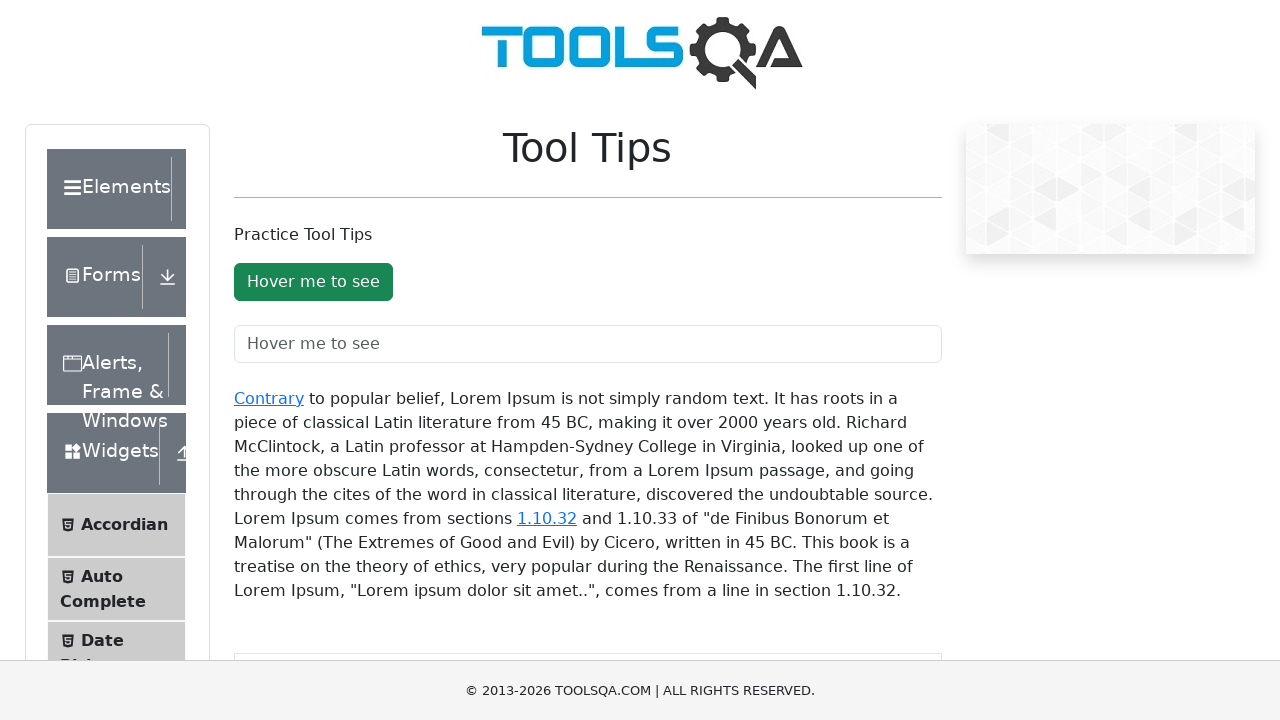

Located the tooltip button element
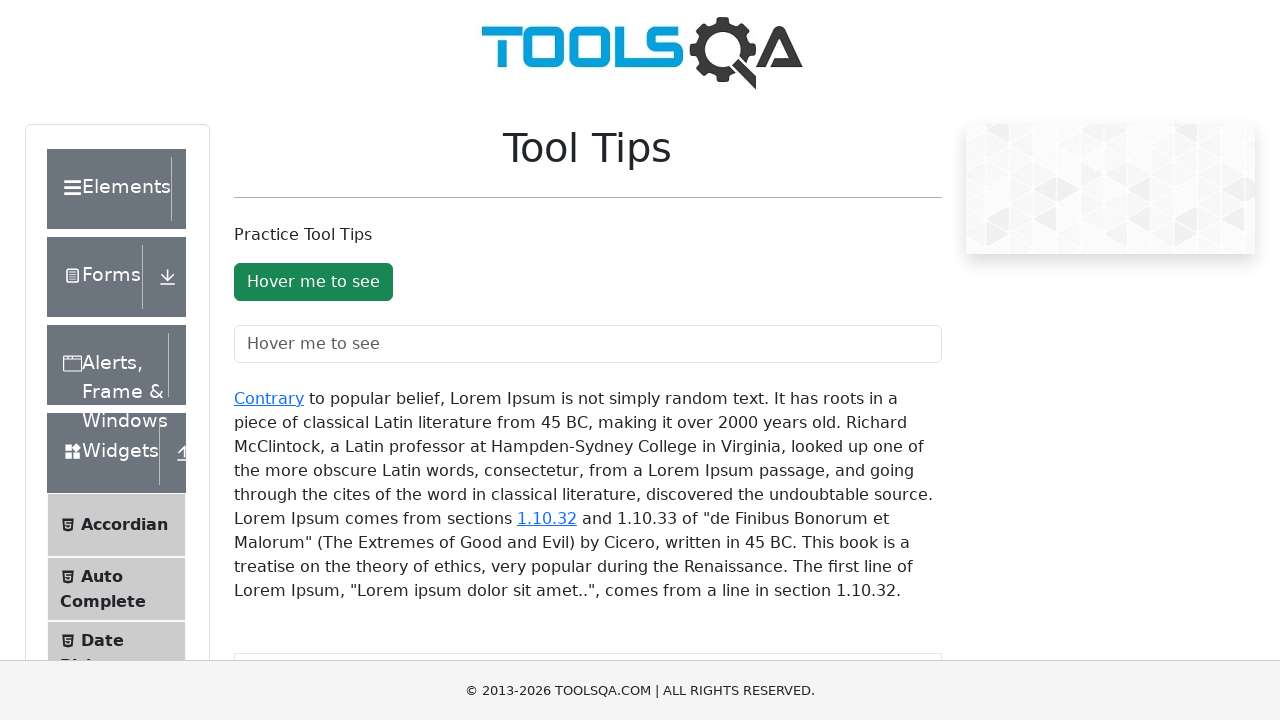

Hovered over the tooltip button to trigger tooltip at (313, 282) on #toolTipButton
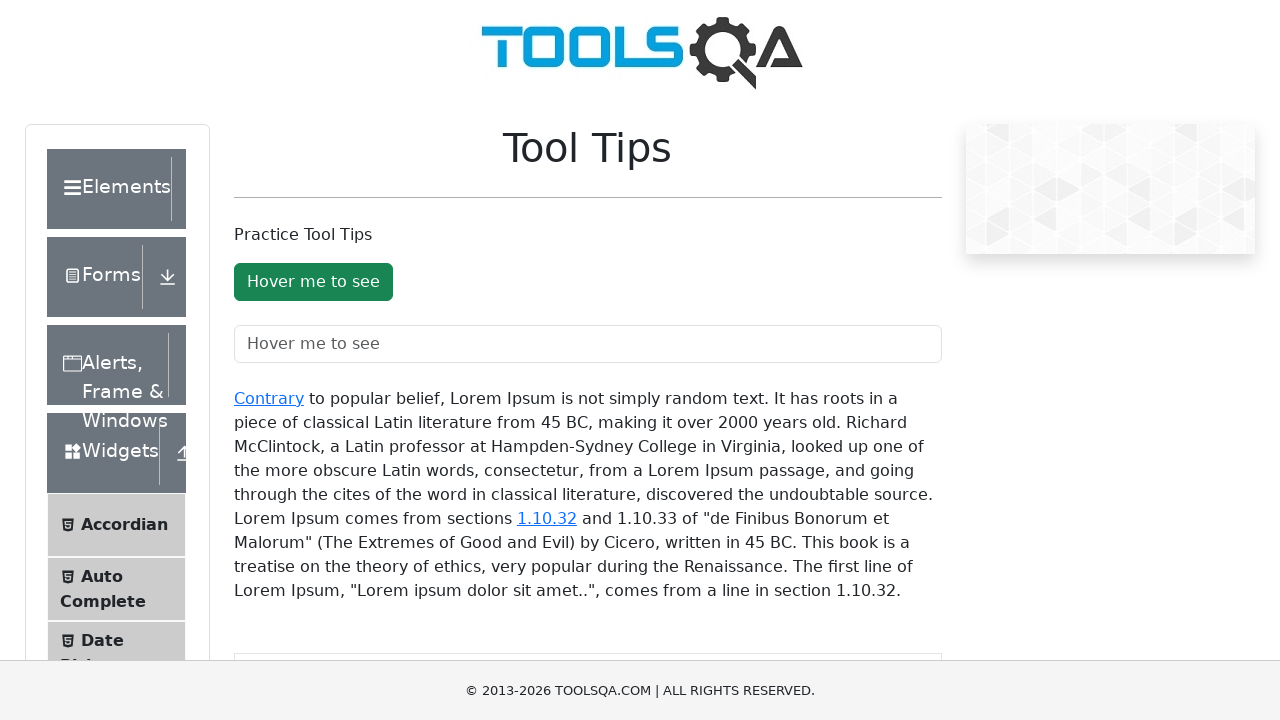

Verified tooltip appeared with correct aria-describedby attribute
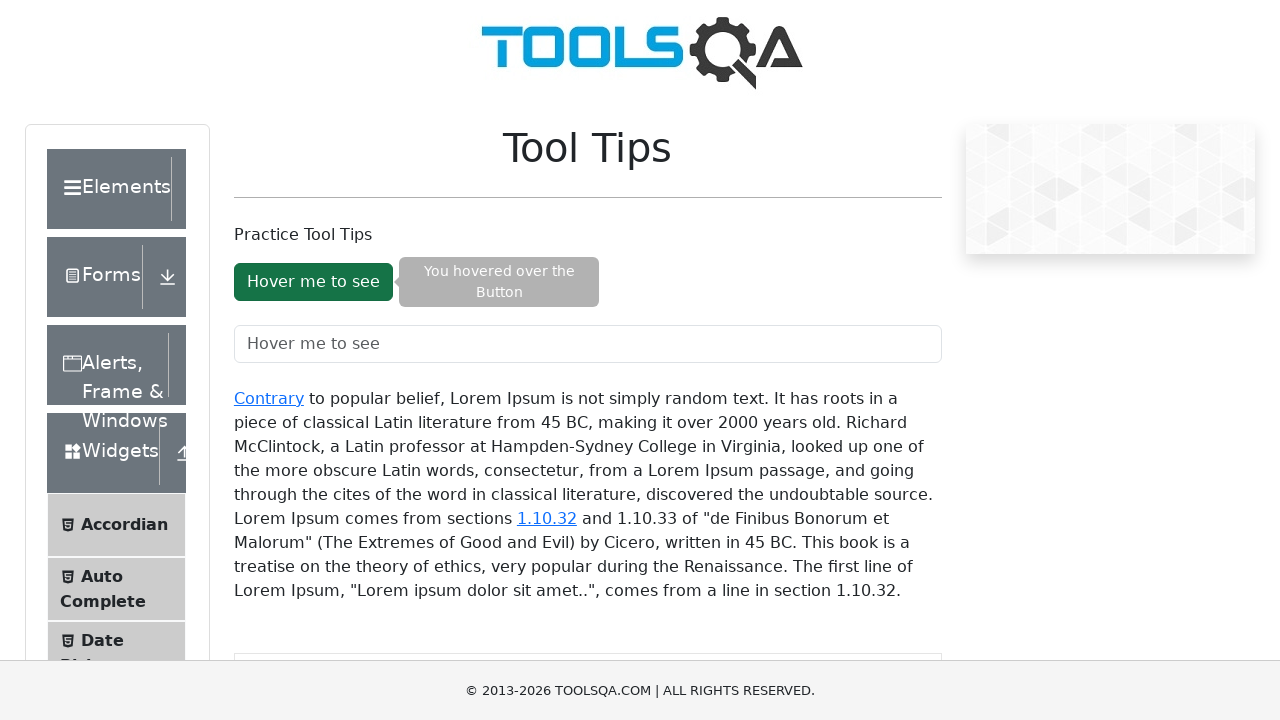

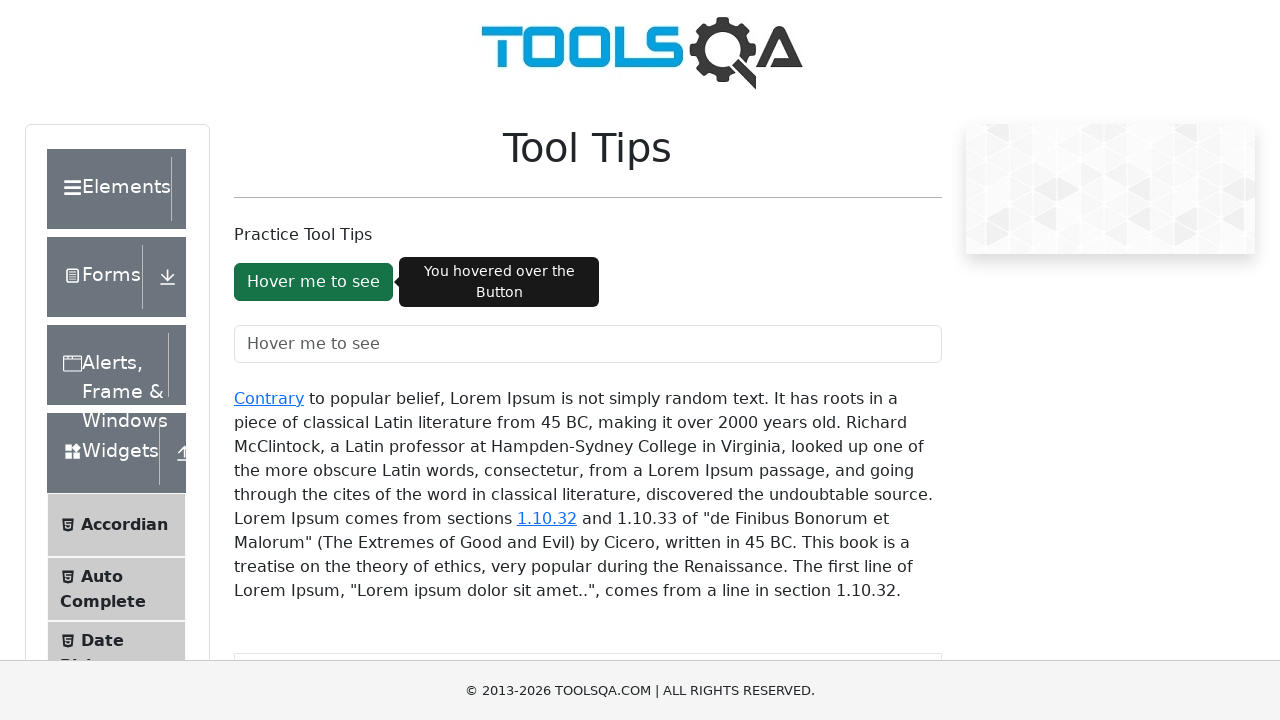